Tests auto-suggestion dropdown functionality by typing a partial country name, waiting for suggestions to appear, and selecting a matching option from the dropdown list.

Starting URL: https://rahulshettyacademy.com/dropdownsPractise/

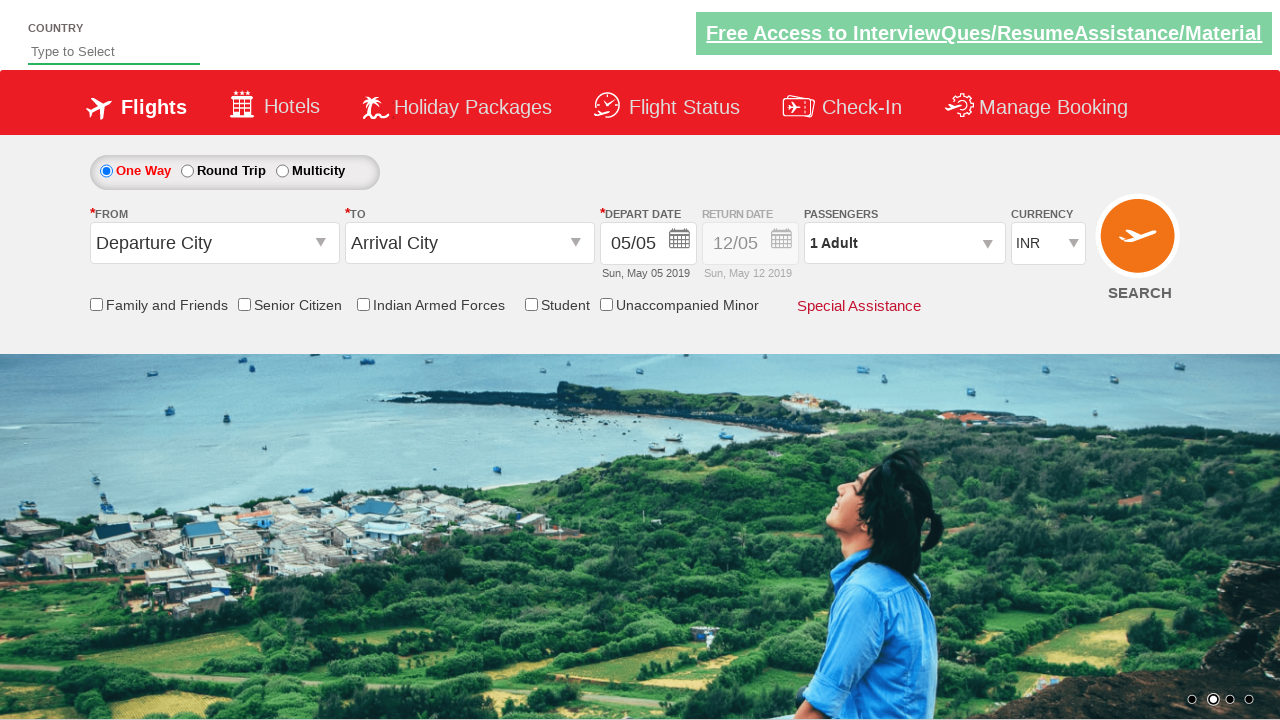

Filled autosuggest field with 'ban' to trigger dropdown on #autosuggest
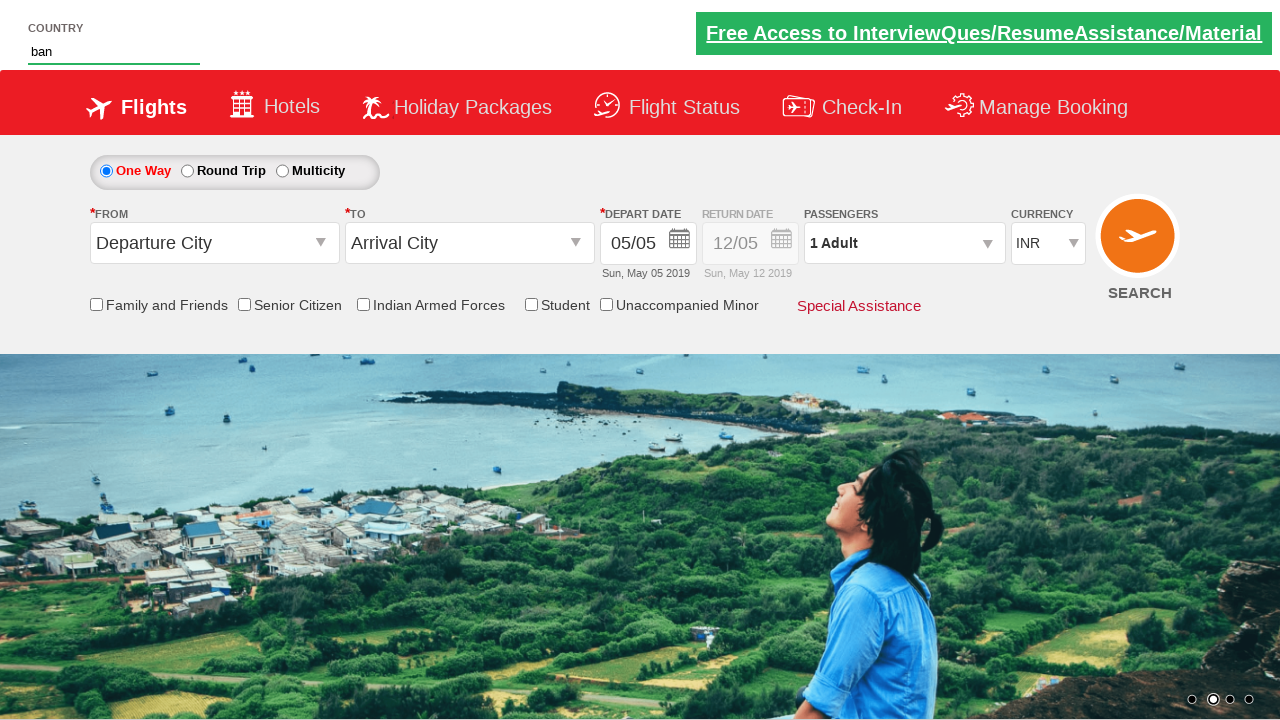

Auto-suggestion dropdown options appeared
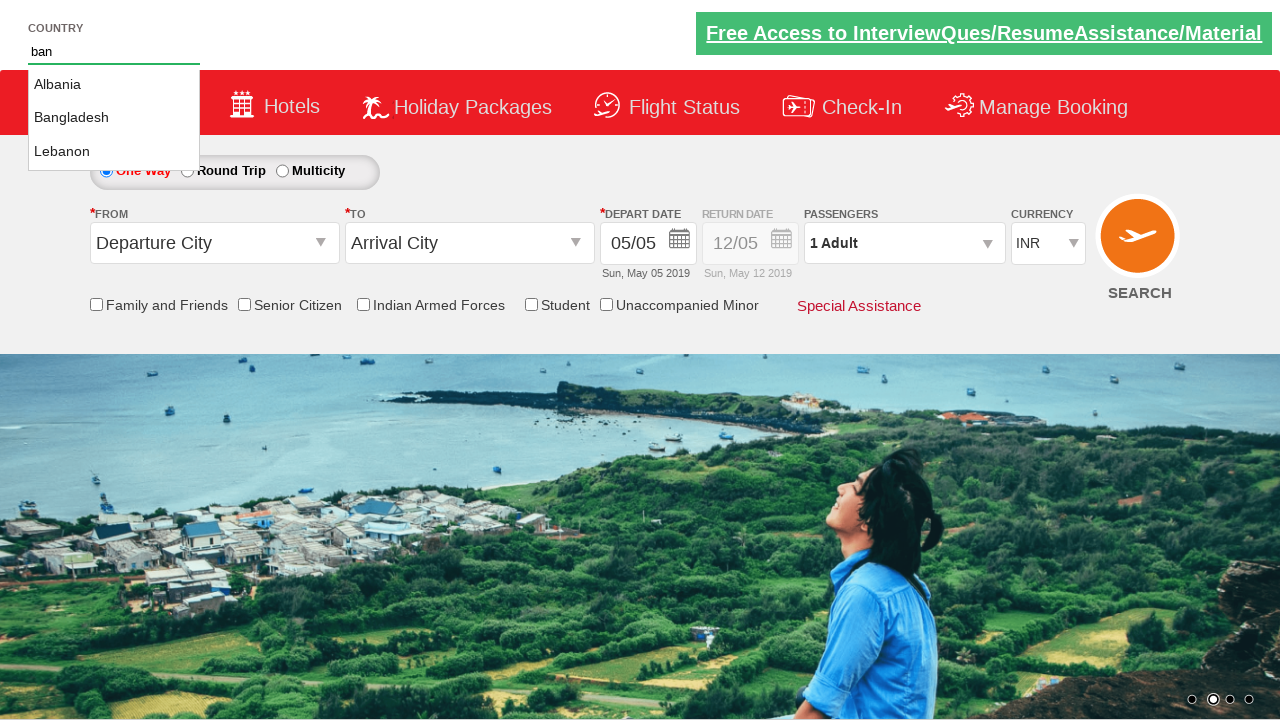

Retrieved all auto-suggestion options from dropdown
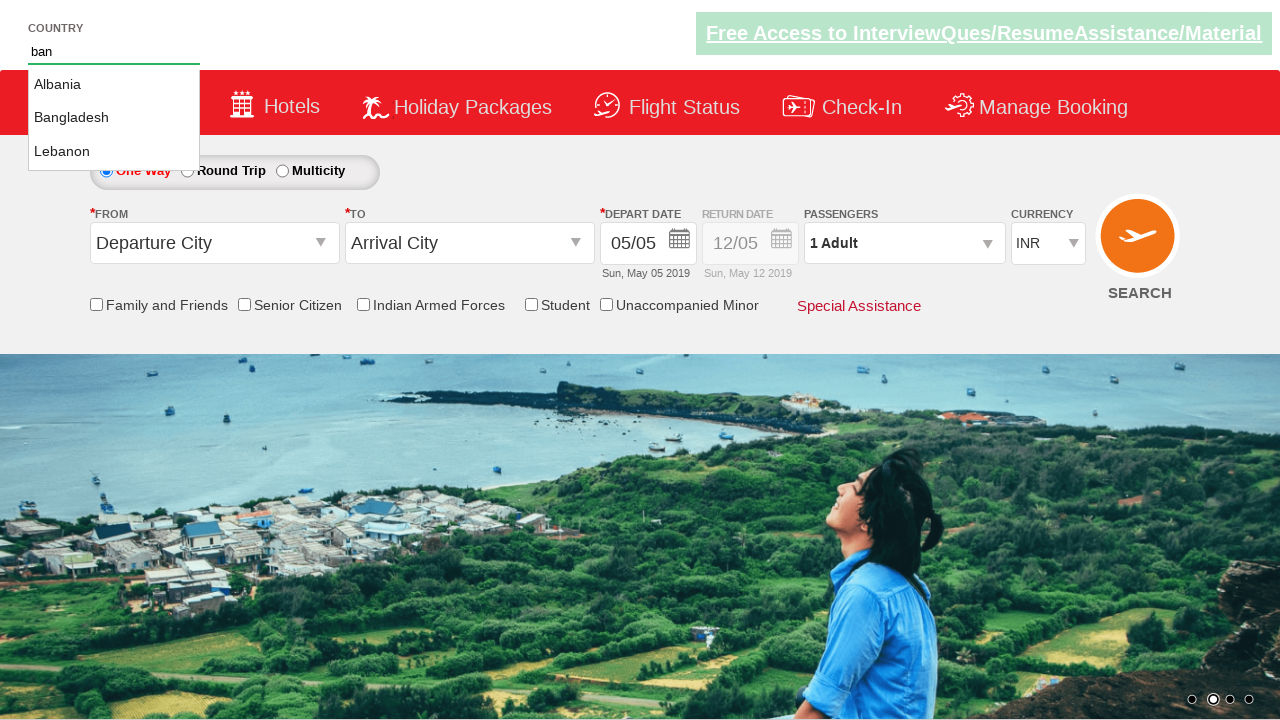

Clicked on 'Bangladesh' option from dropdown list at (114, 118) on li.ui-menu-item a >> nth=1
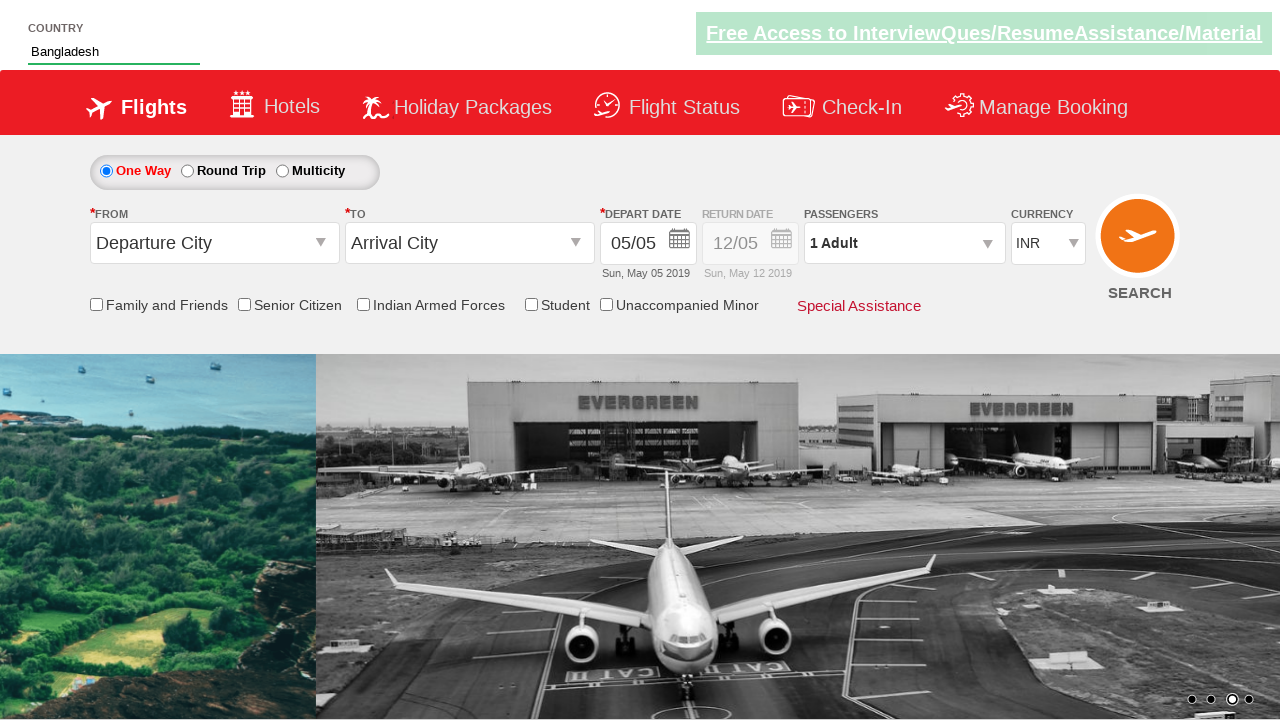

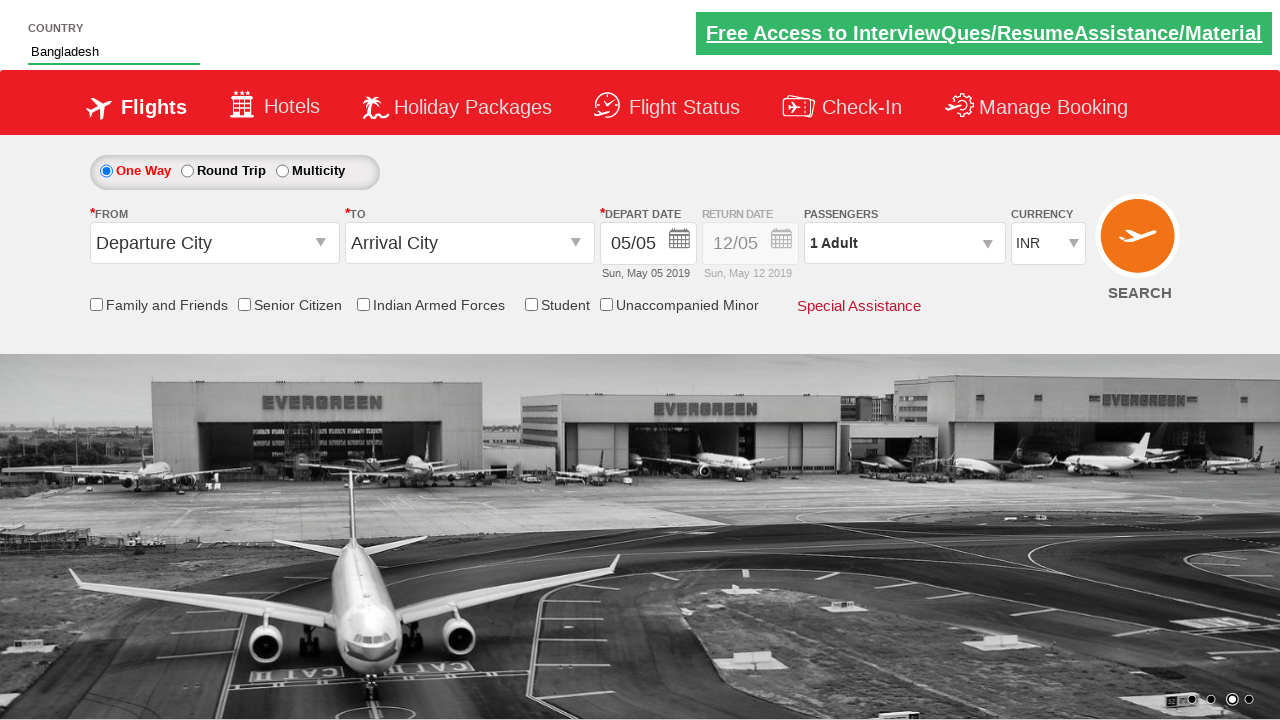